Tests single select dropdown functionality by selecting options using different methods (index, value, and visible text)

Starting URL: https://demoapps.qspiders.com/ui/dropdown?sublist=0

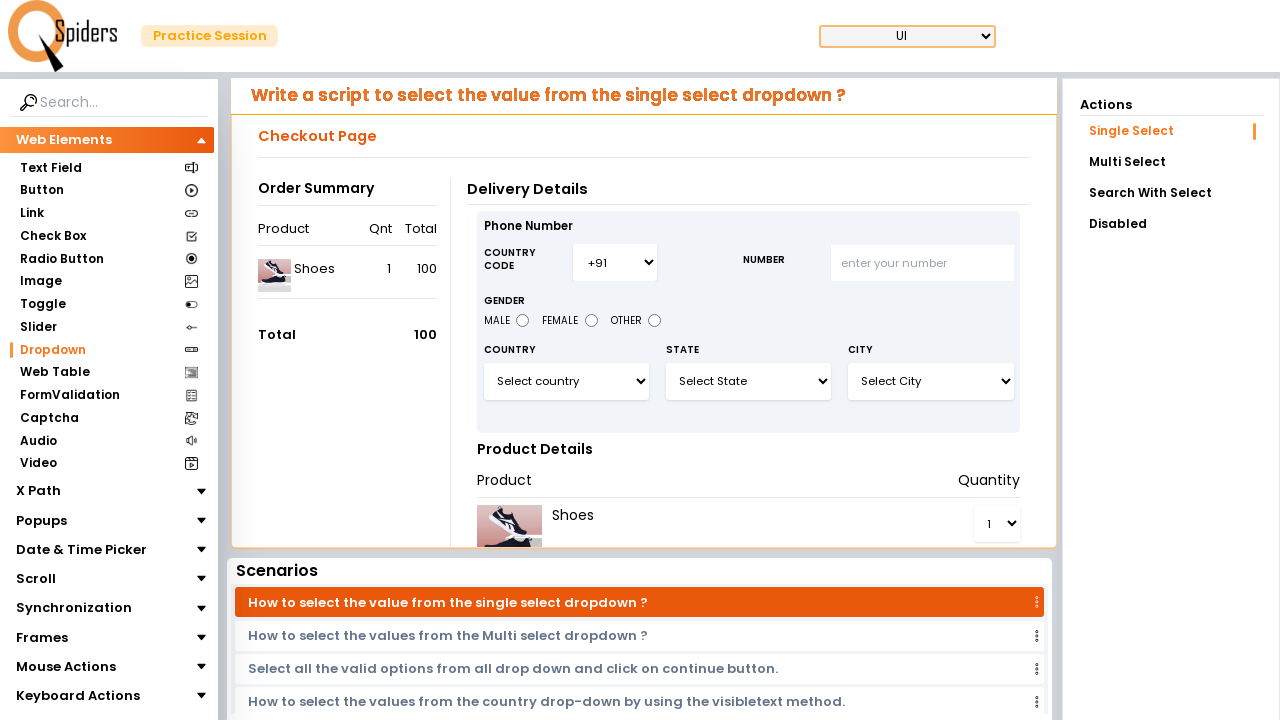

Clicked on the single select dropdown to open it at (566, 381) on select#select3
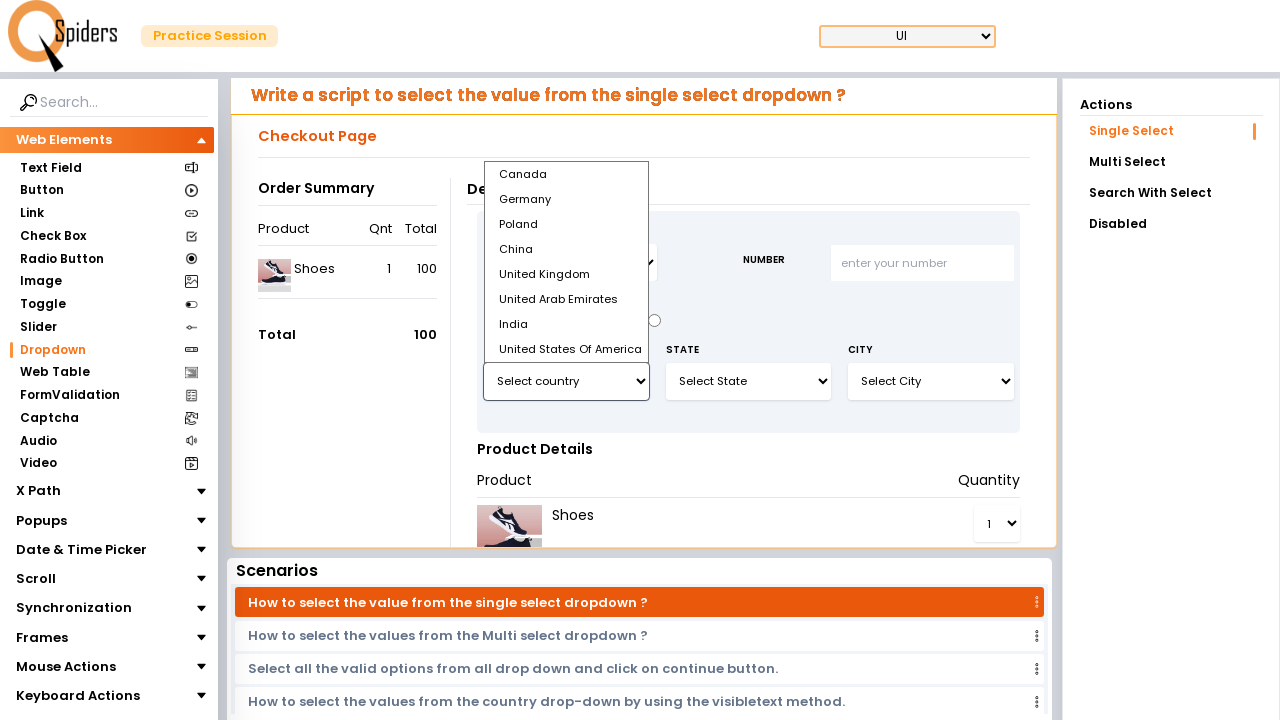

Selected 5th option in dropdown by index on select#select3
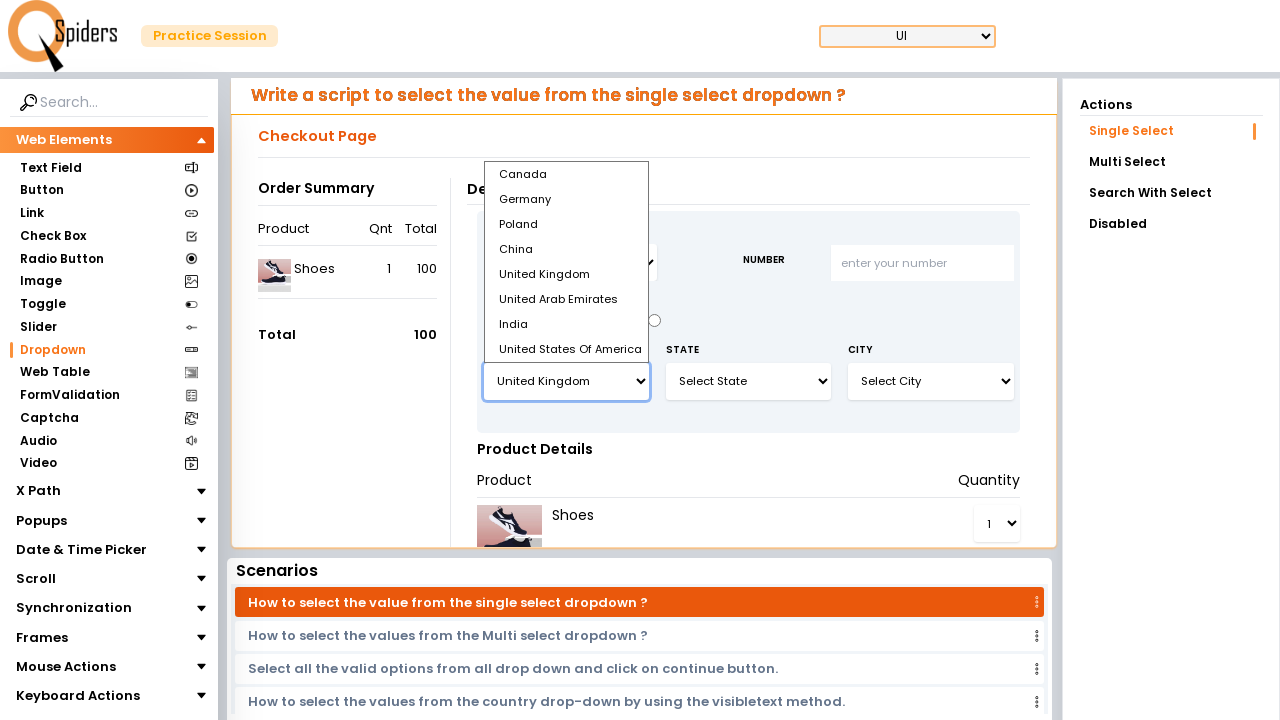

Selected 'China' option by value on select#select3
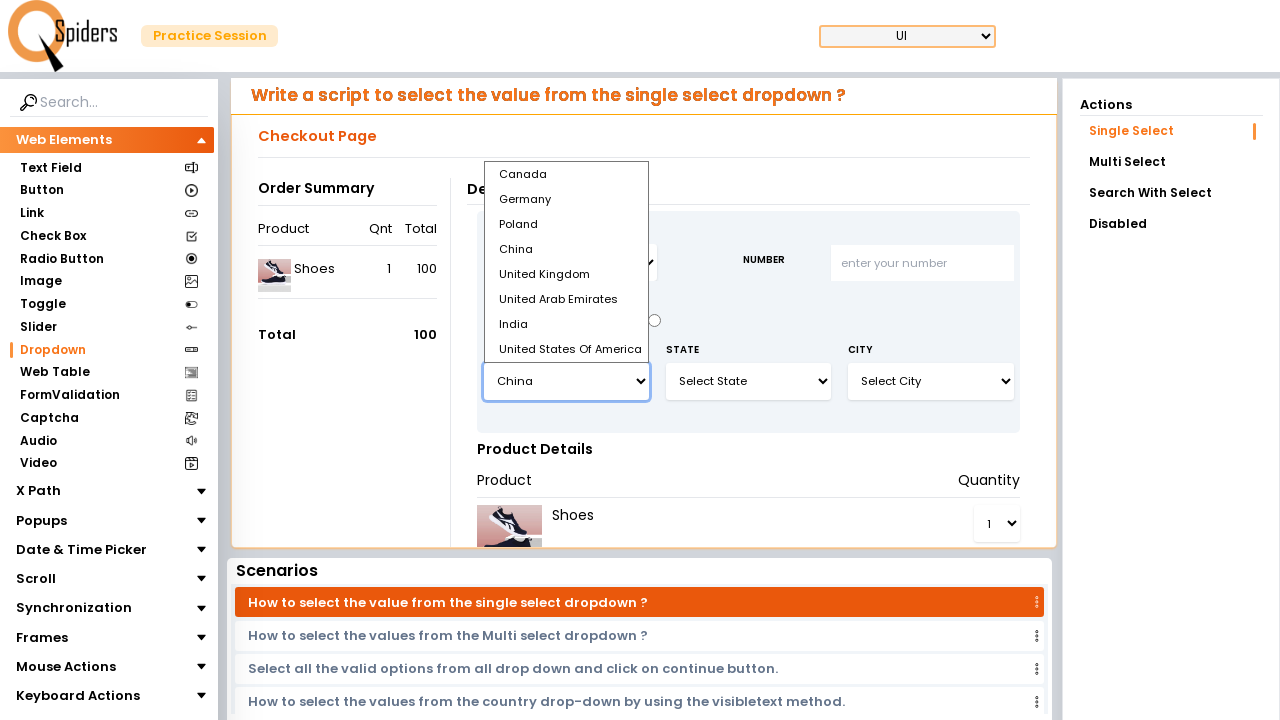

Selected 'Germany' option by visible text on select#select3
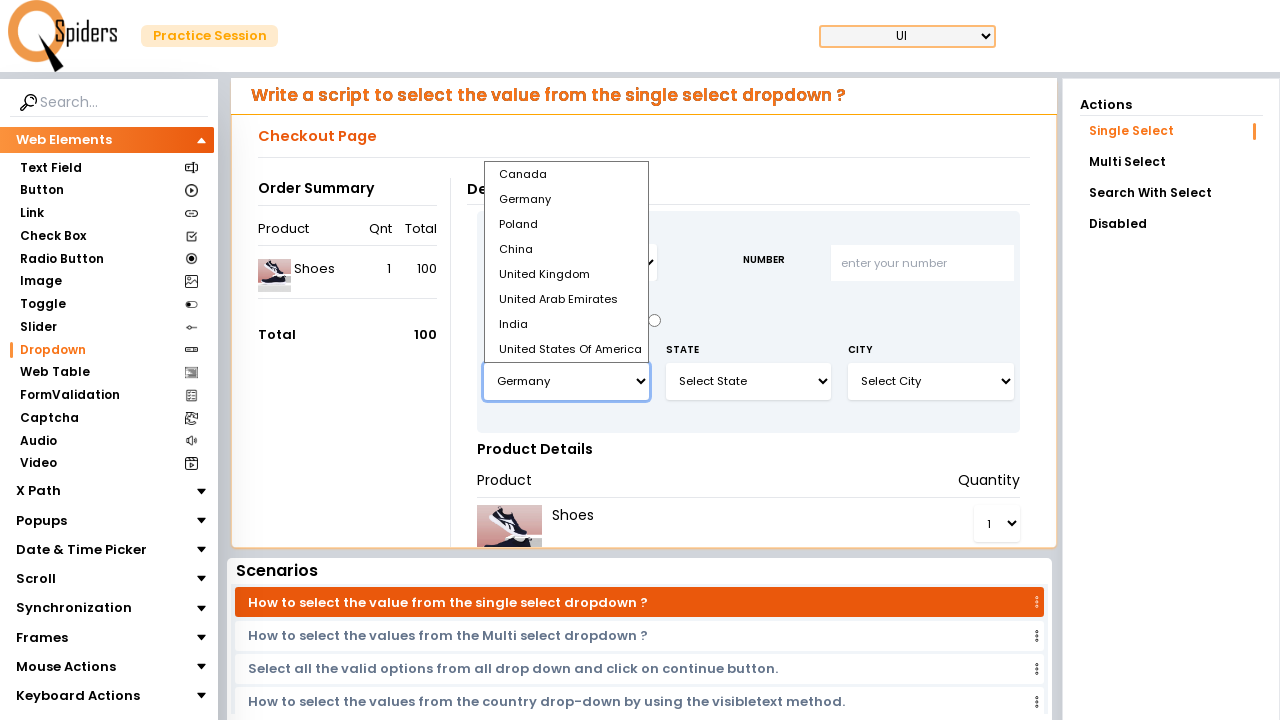

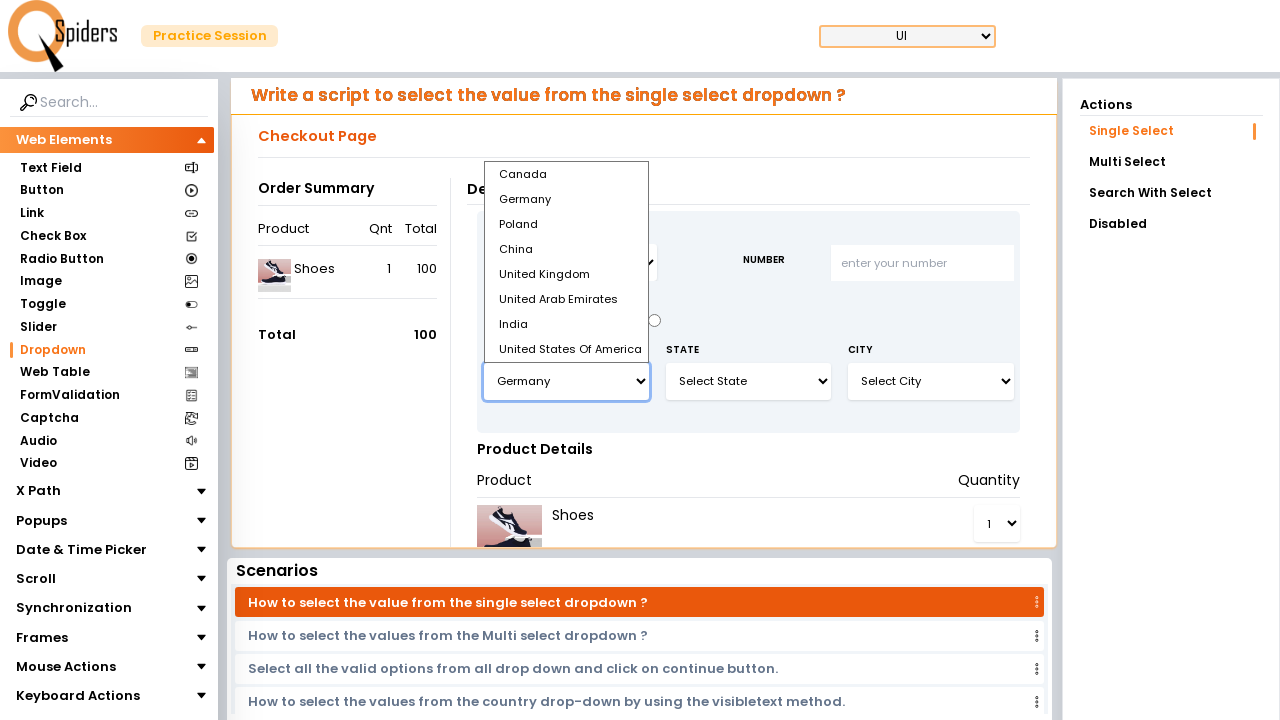